Tests dropdown and checkbox functionality on a flight booking page by selecting checkboxes and adjusting passenger count

Starting URL: https://rahulshettyacademy.com/dropdownsPractise/

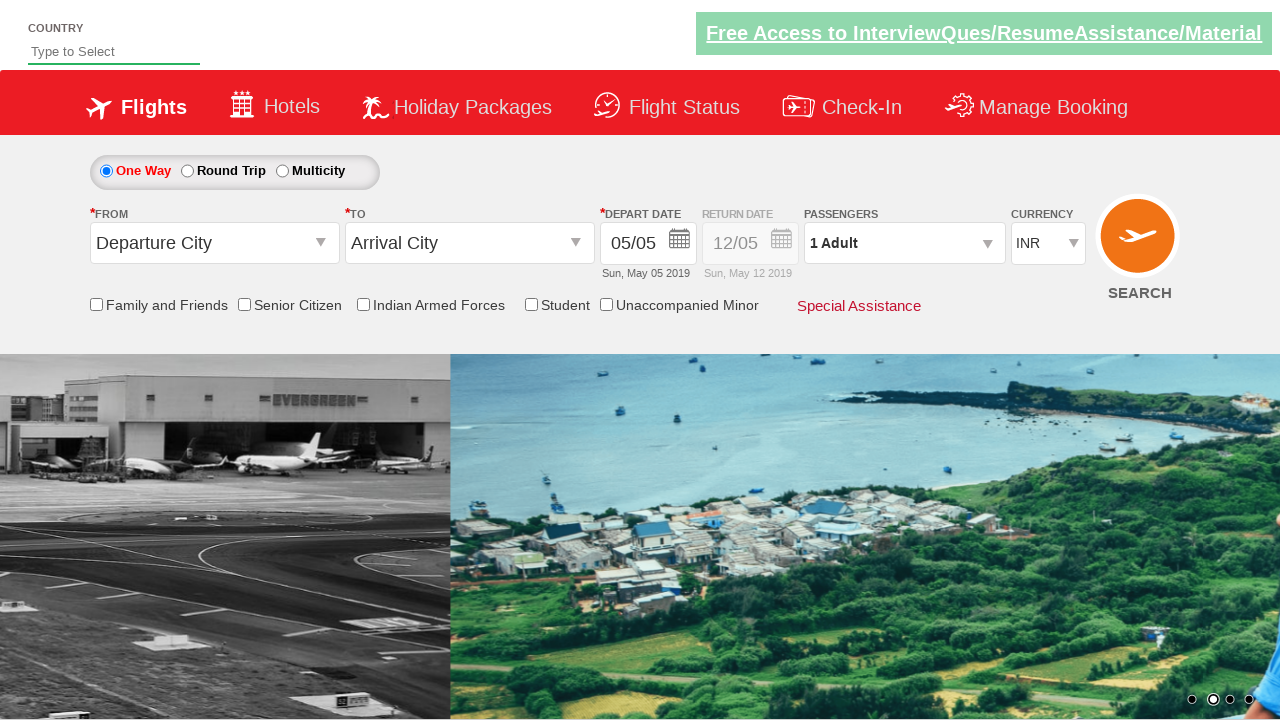

Verified Friends and Family checkbox is initially unchecked
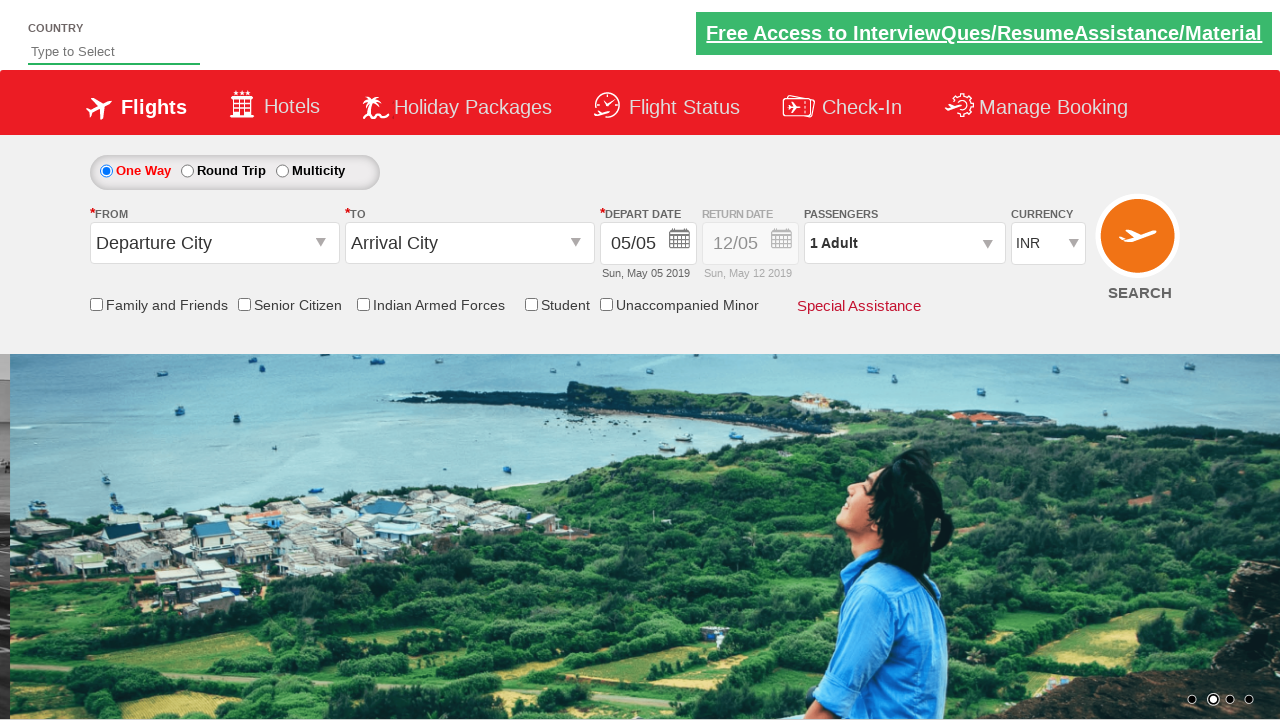

Clicked on Friends and Family checkbox at (96, 304) on xpath=//*[@id='ctl00_mainContent_chk_friendsandfamily']
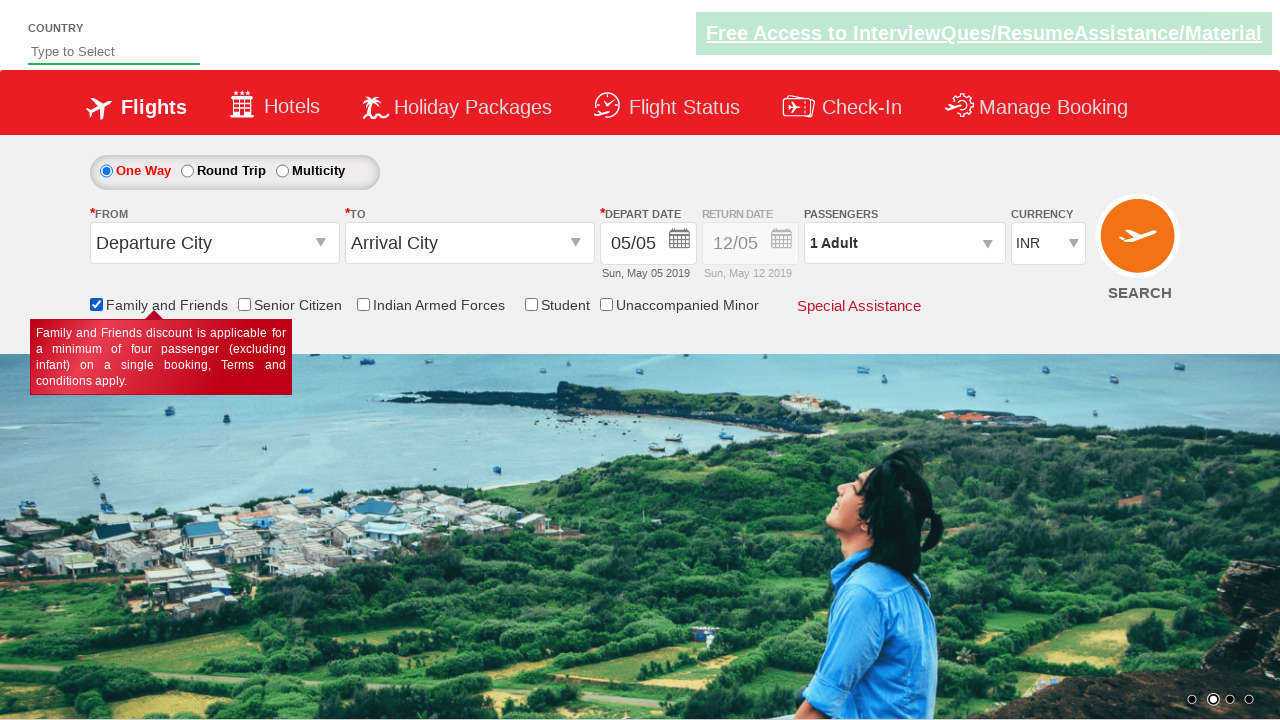

Verified Friends and Family checkbox is now checked
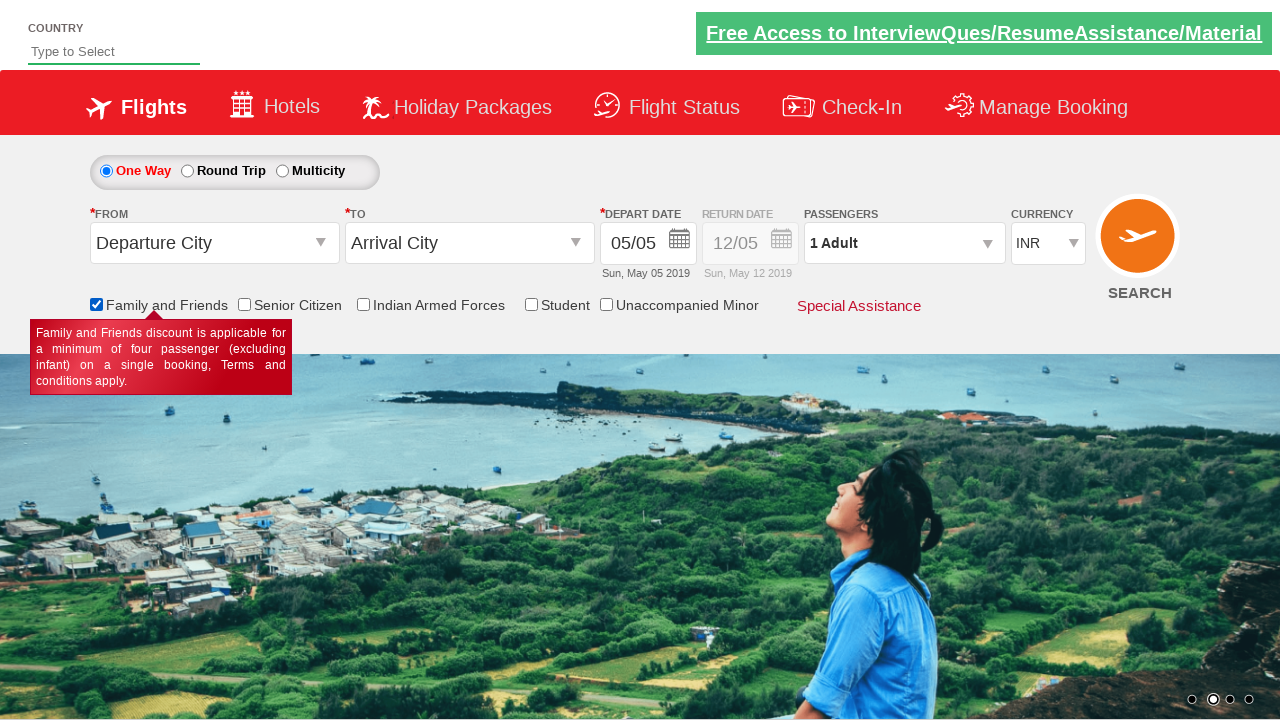

Counted total checkboxes on page: 6
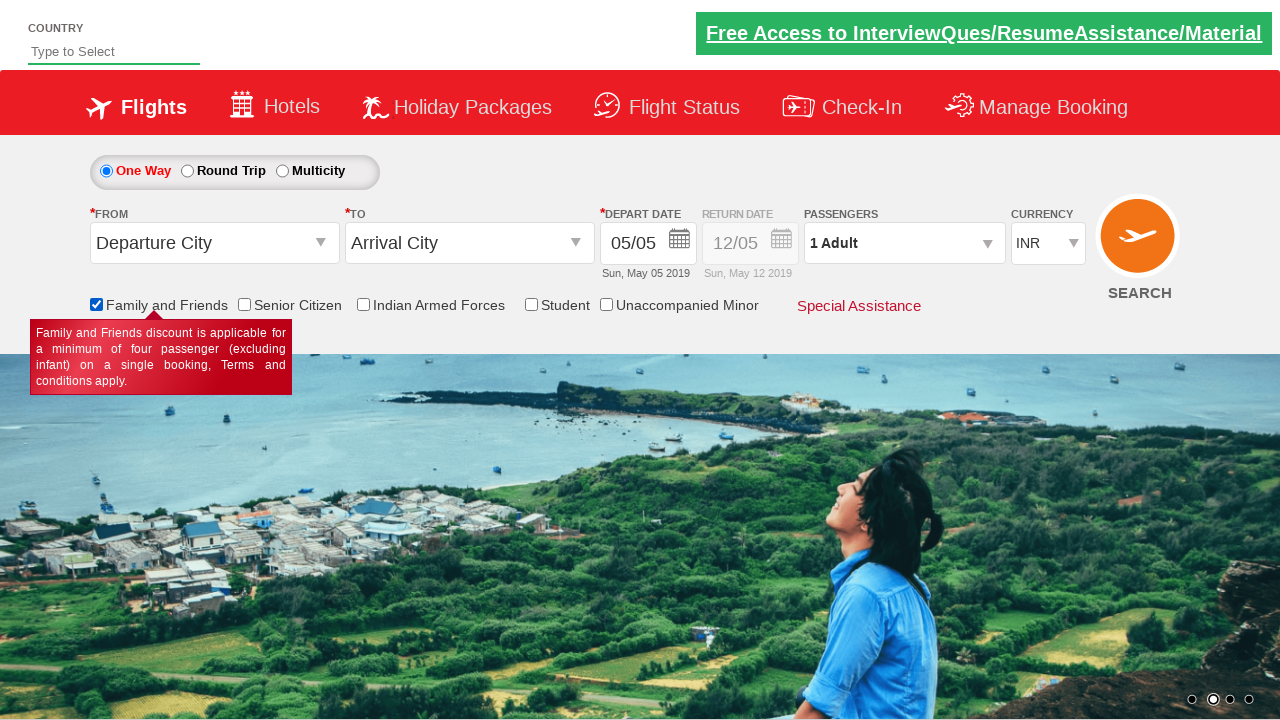

Clicked on passenger info dropdown at (904, 243) on #divpaxinfo
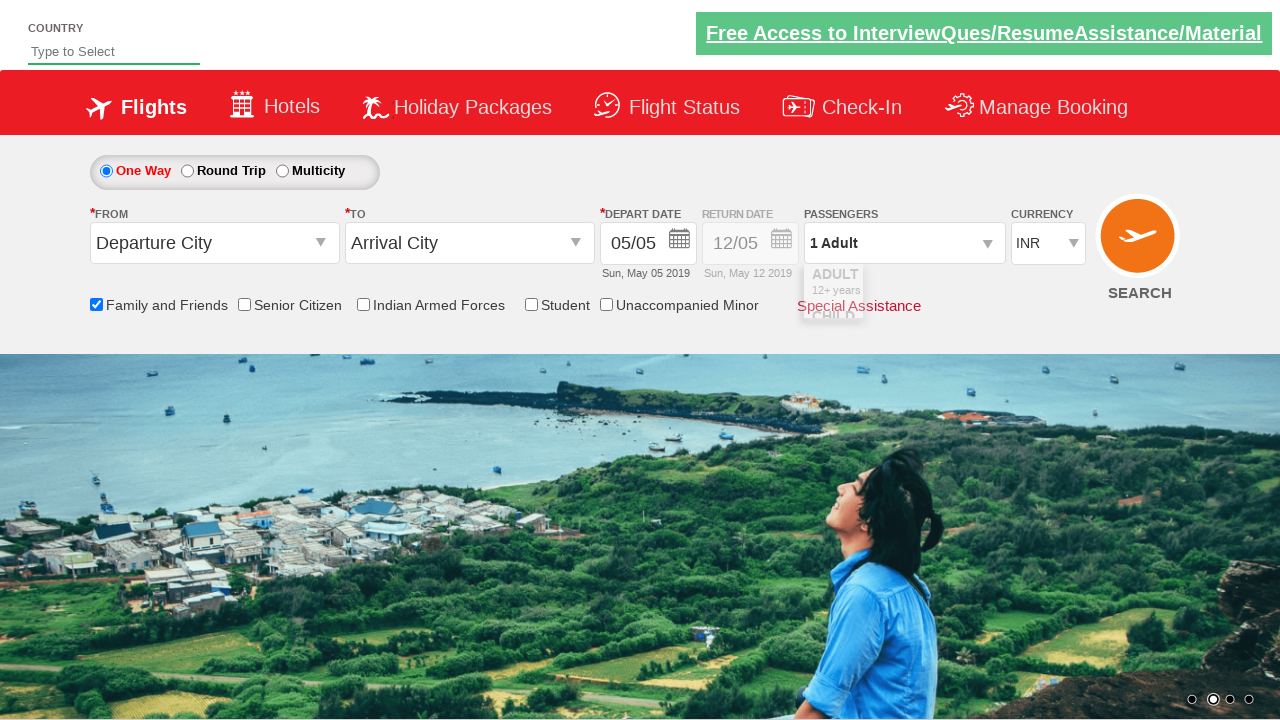

Waited for passenger dropdown to open
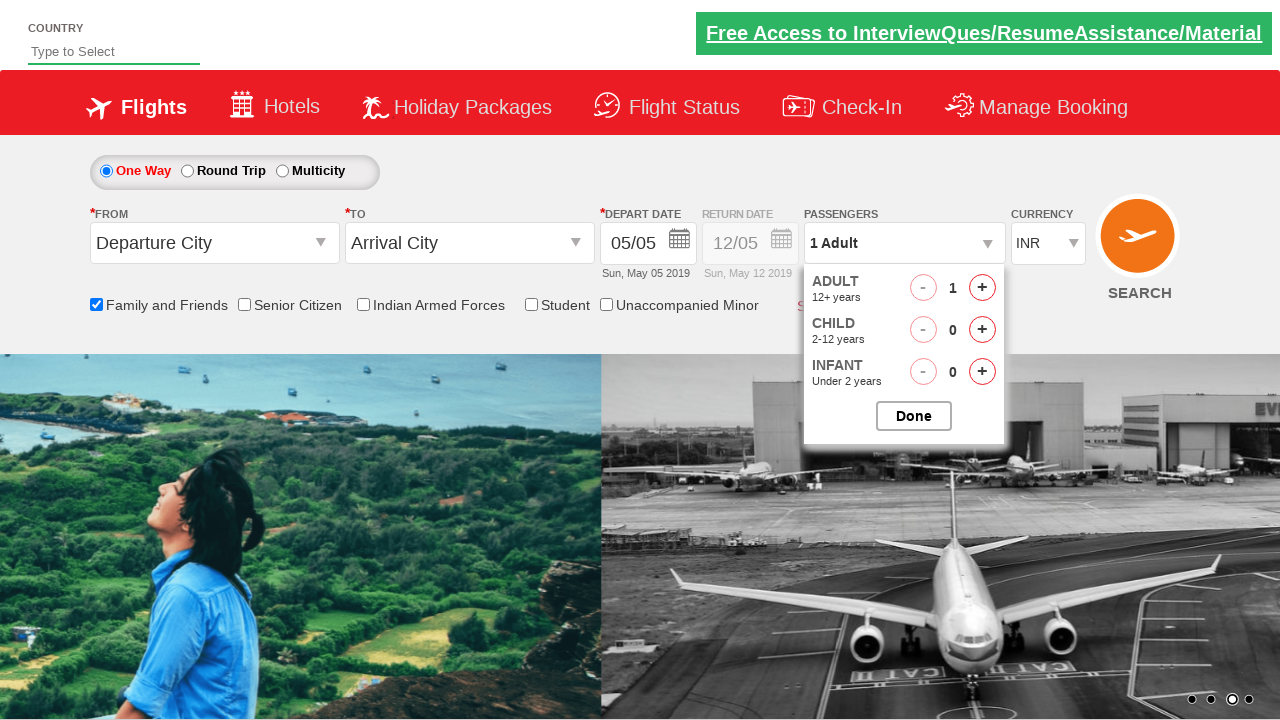

Retrieved initial passenger count: 1 Adult
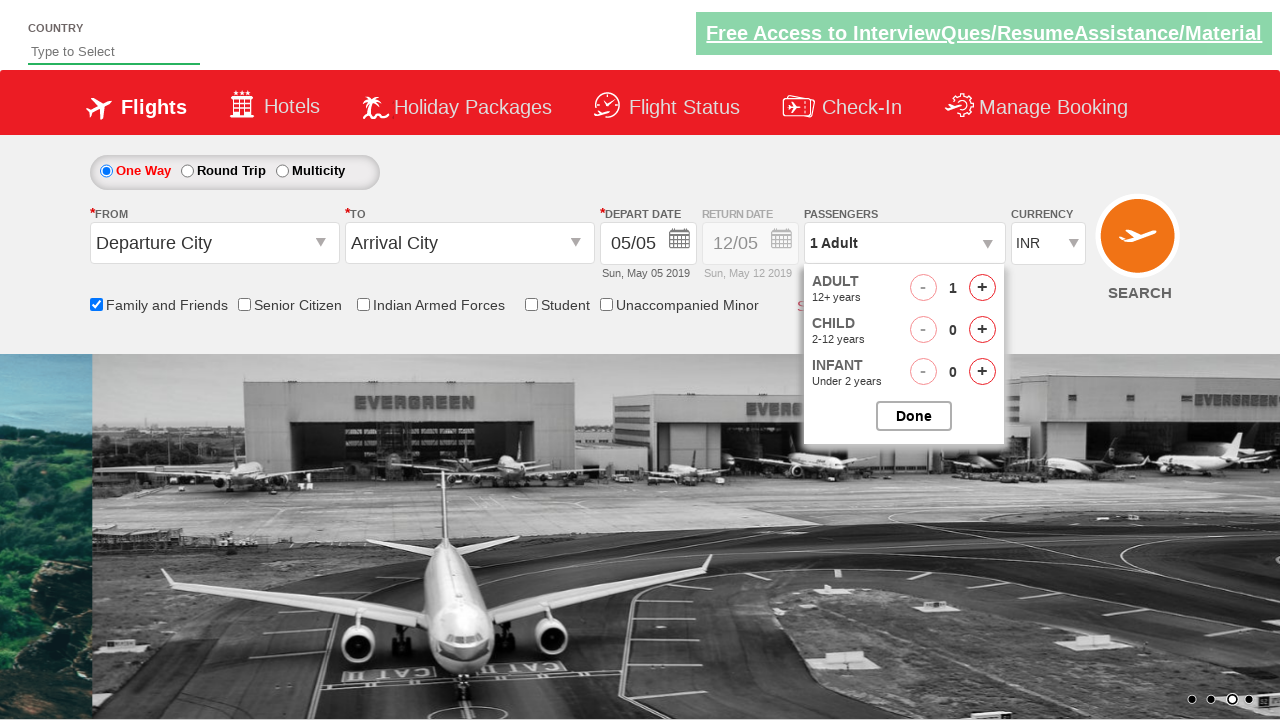

Clicked increase adult button (iteration 1 of 4) at (982, 288) on #hrefIncAdt
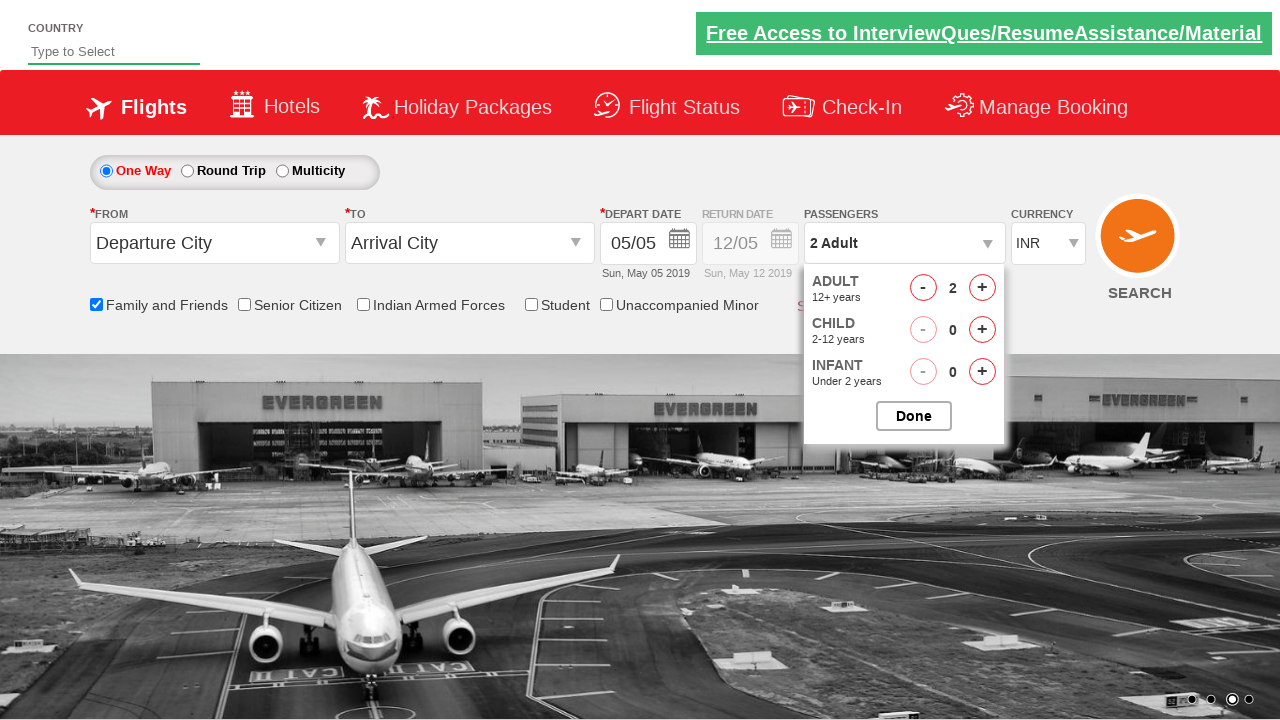

Clicked increase adult button (iteration 2 of 4) at (982, 288) on #hrefIncAdt
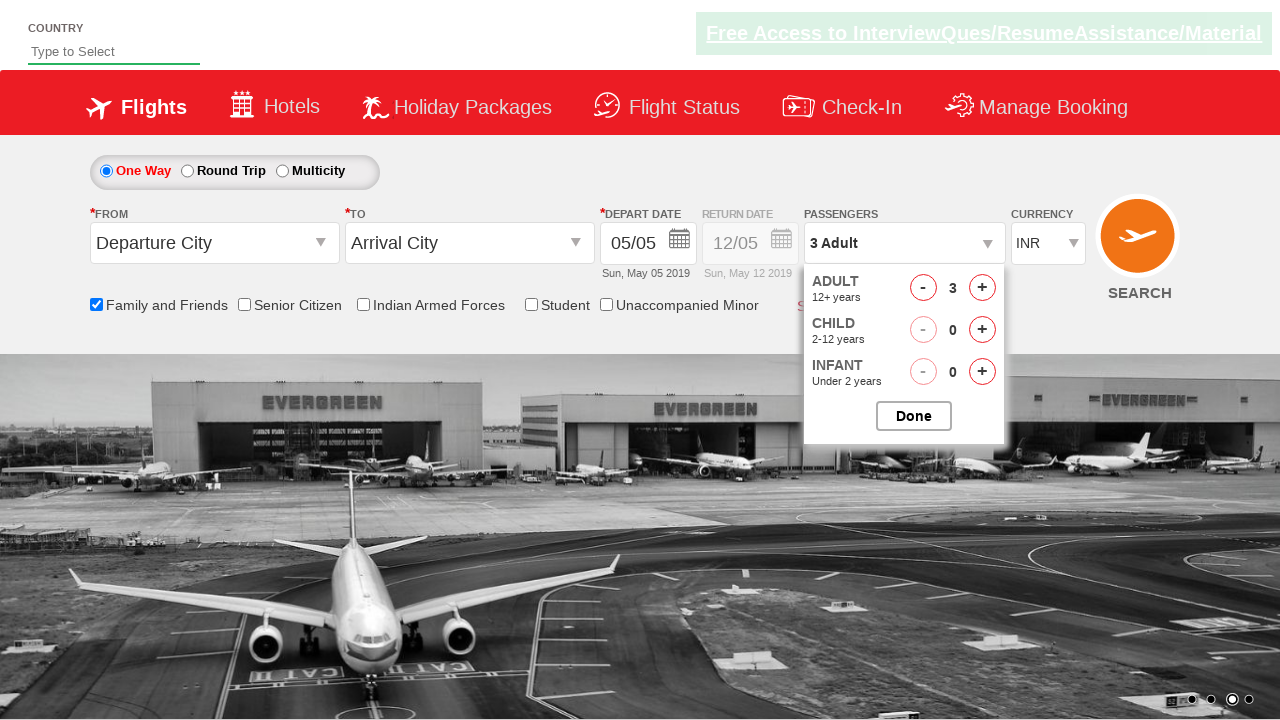

Clicked increase adult button (iteration 3 of 4) at (982, 288) on #hrefIncAdt
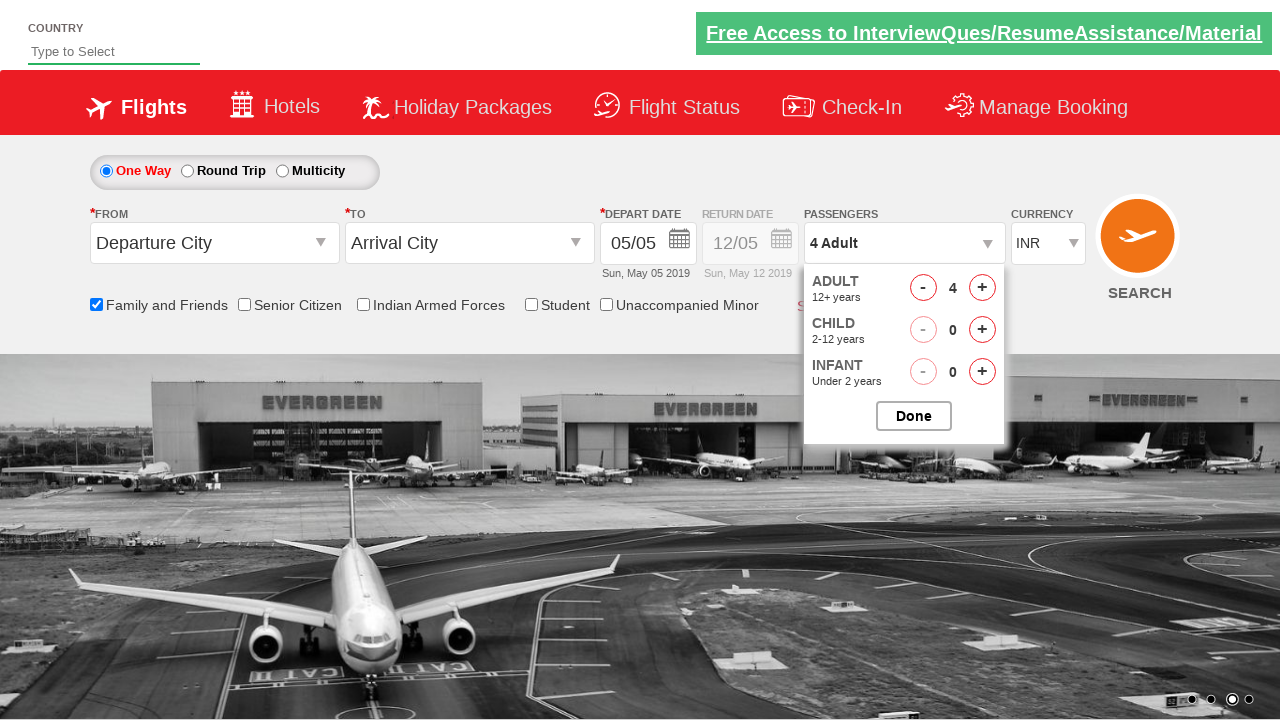

Clicked increase adult button (iteration 4 of 4) at (982, 288) on #hrefIncAdt
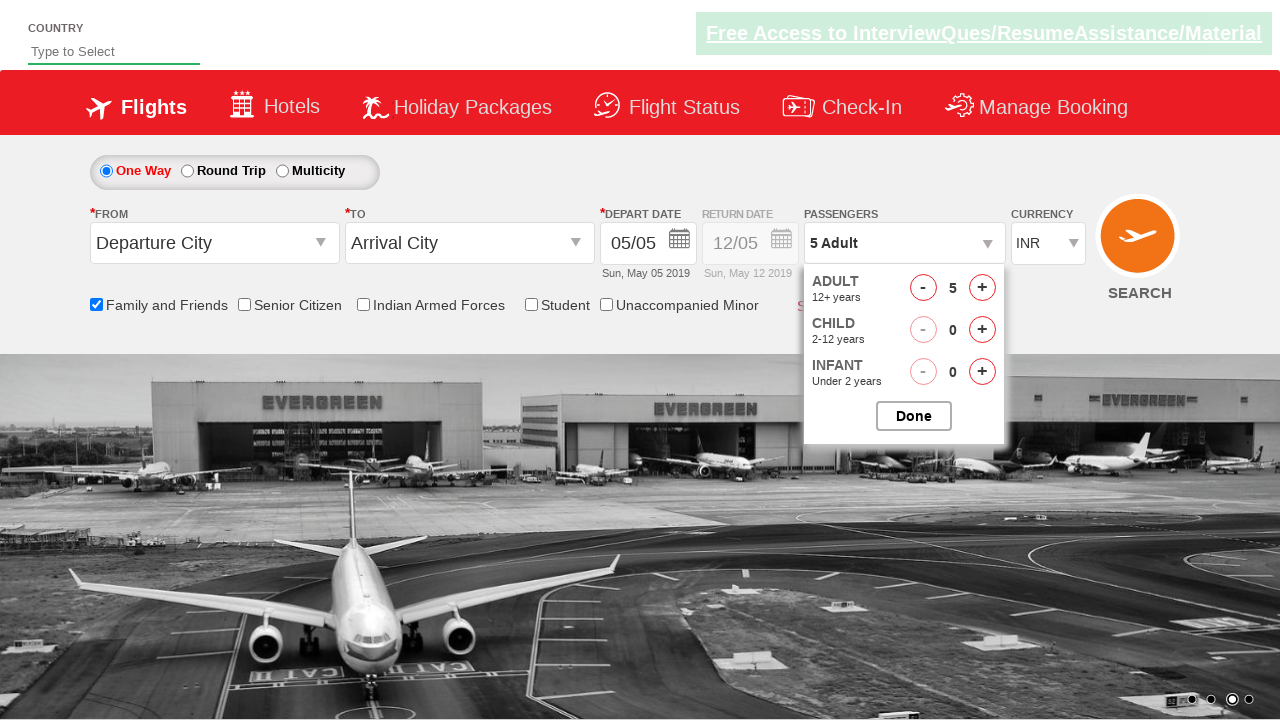

Closed passenger selection dropdown at (914, 416) on #btnclosepaxoption
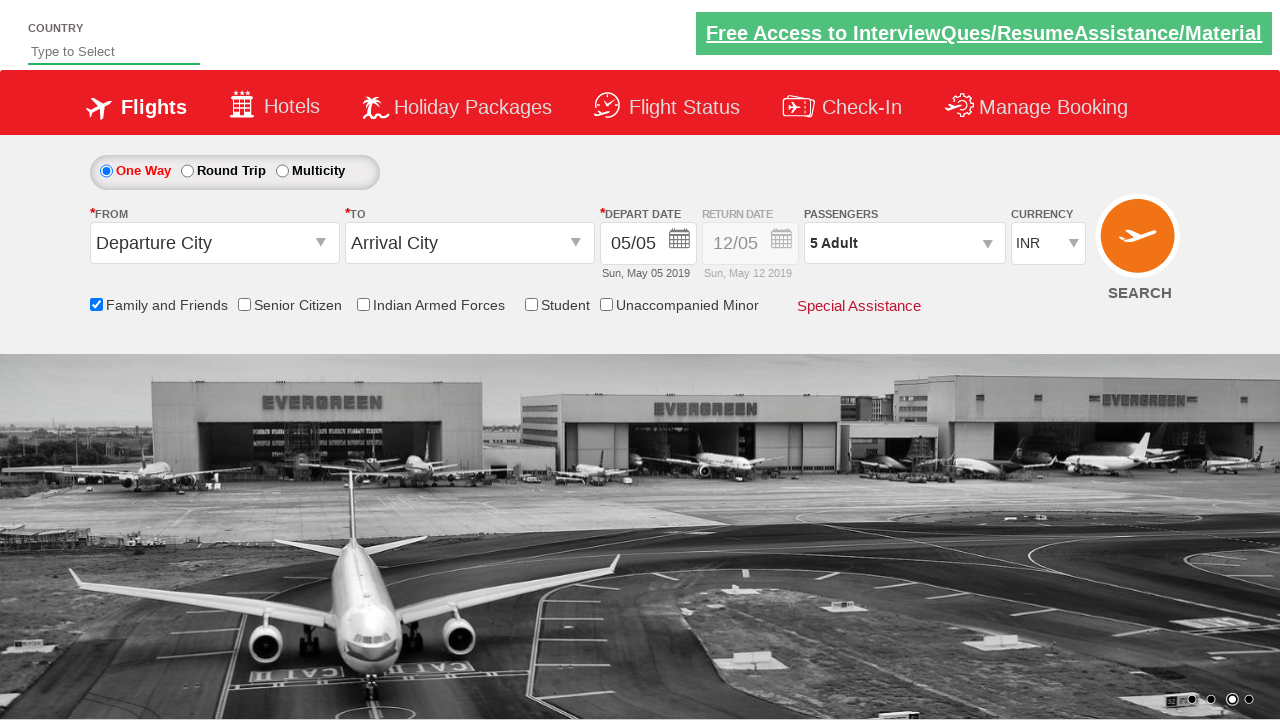

Retrieved final passenger count: 5 Adult
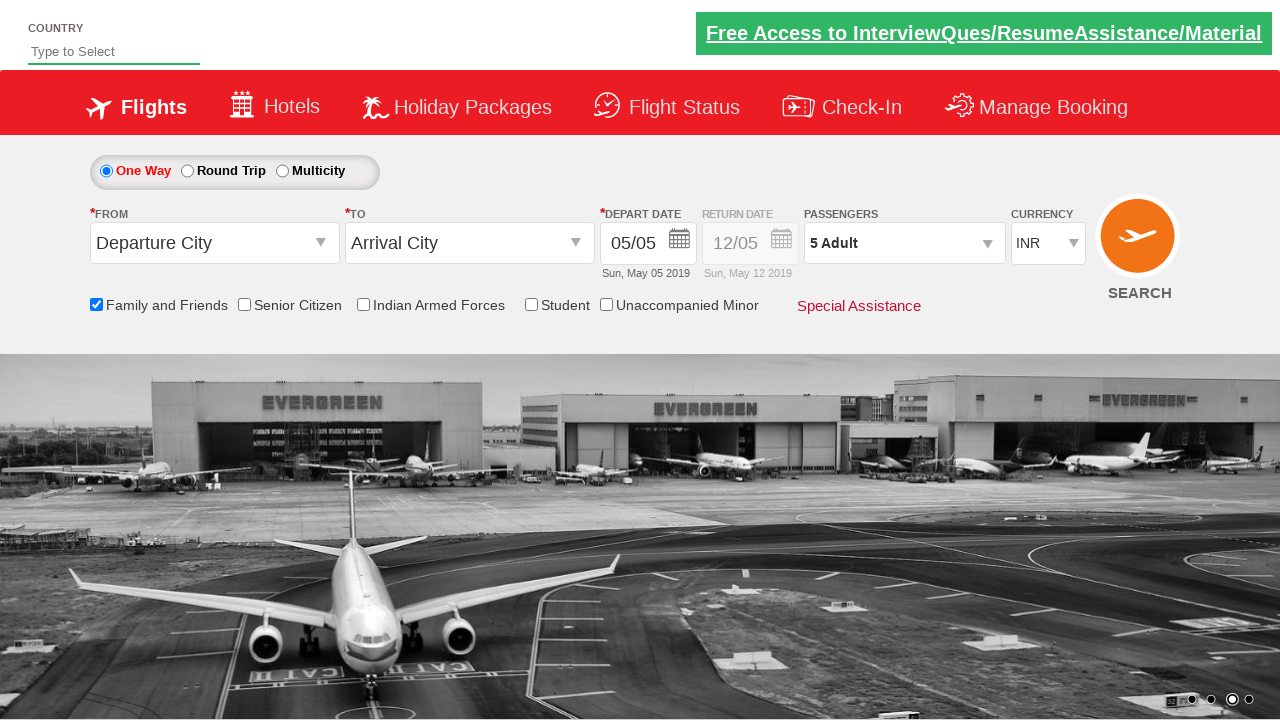

Verified final passenger count is 5 Adult
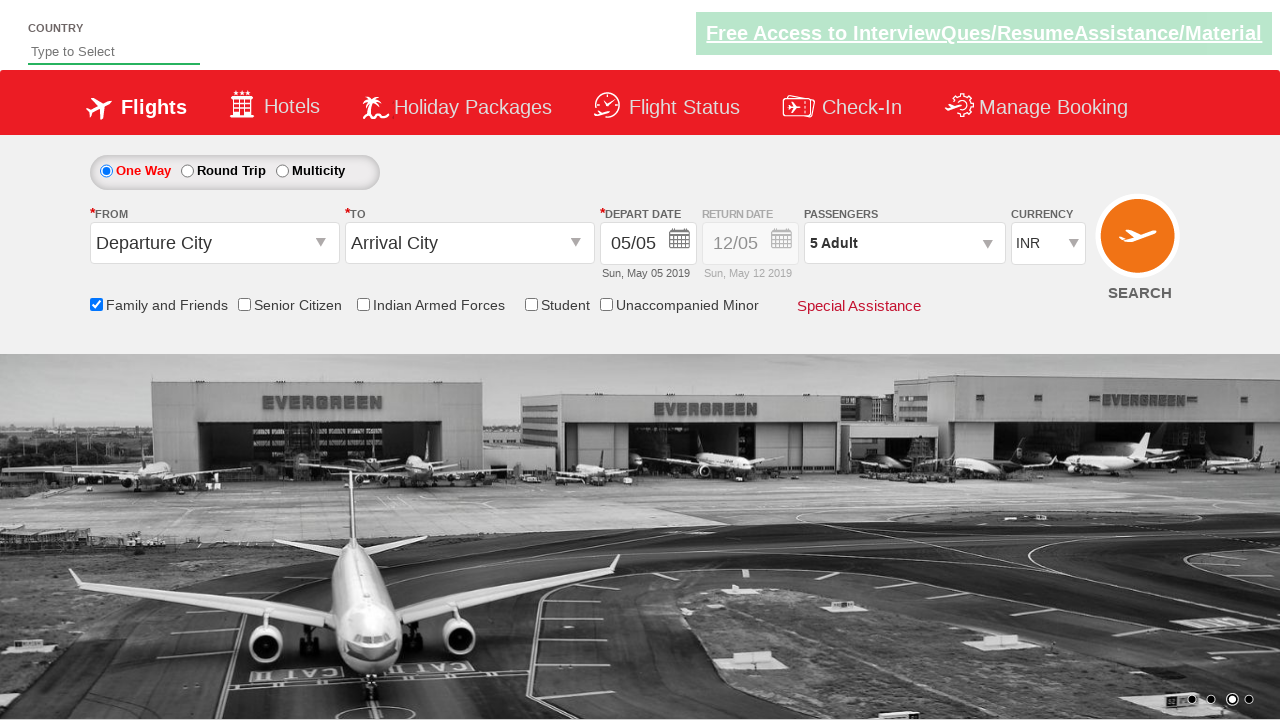

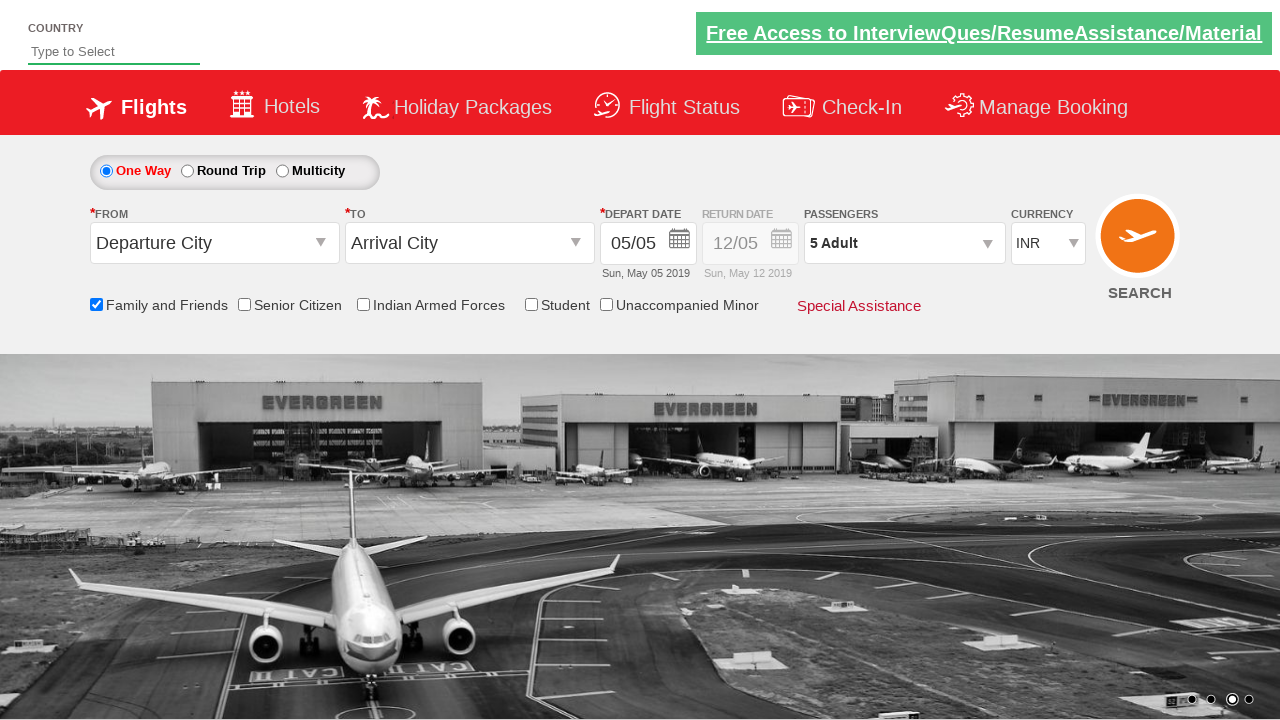